Tests browser window resizing functionality by setting a custom dimension and verifying the window size

Starting URL: https://www.tutorialspoint.com/index.htm

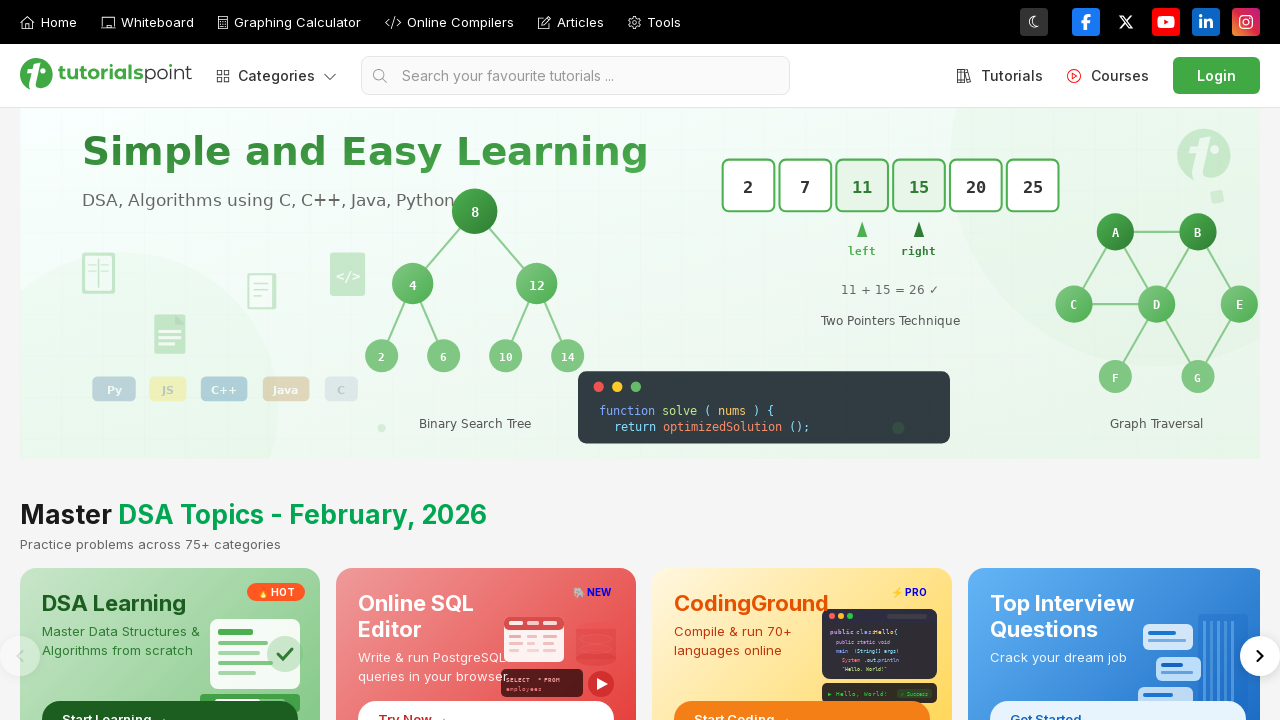

Set browser viewport size to 700x500
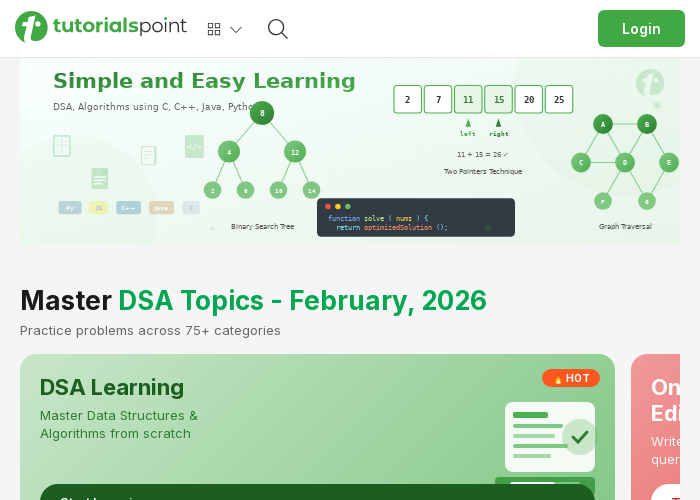

Retrieved current viewport size
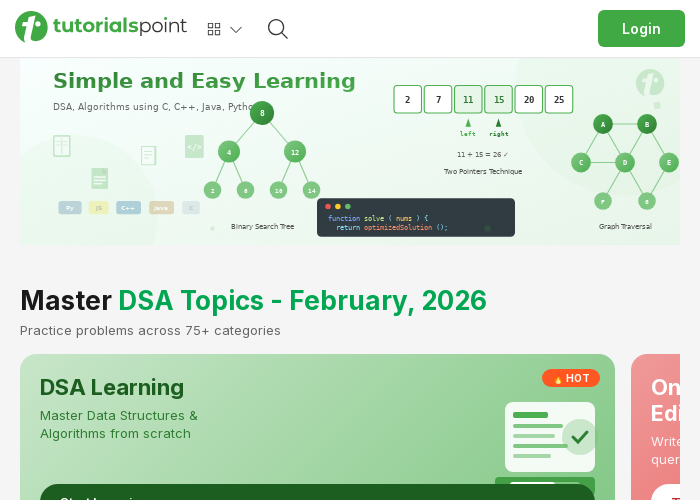

Verified viewport size: {'width': 700, 'height': 500}
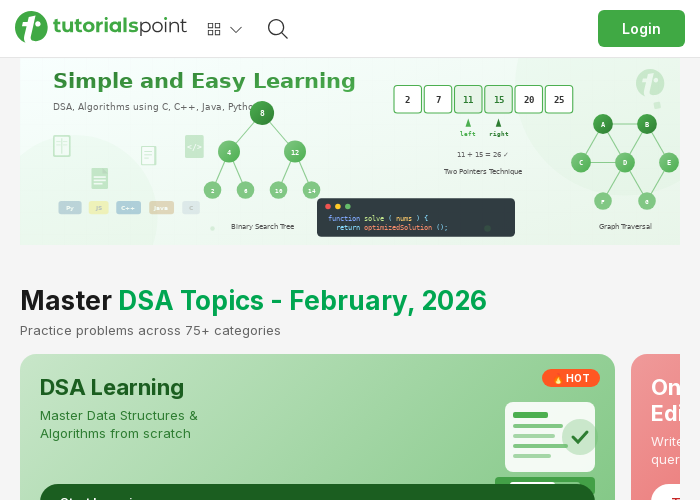

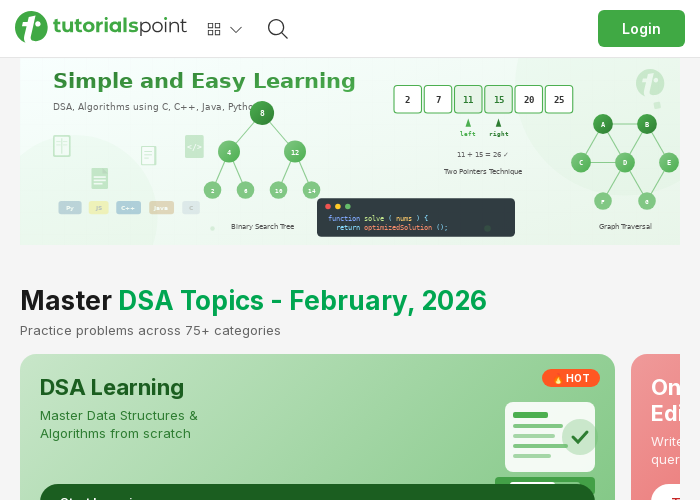